Tests a form that requires extracting a value from an image attribute, performing a mathematical calculation, and submitting the answer along with checkbox and radio button selections.

Starting URL: http://suninjuly.github.io/get_attribute.html

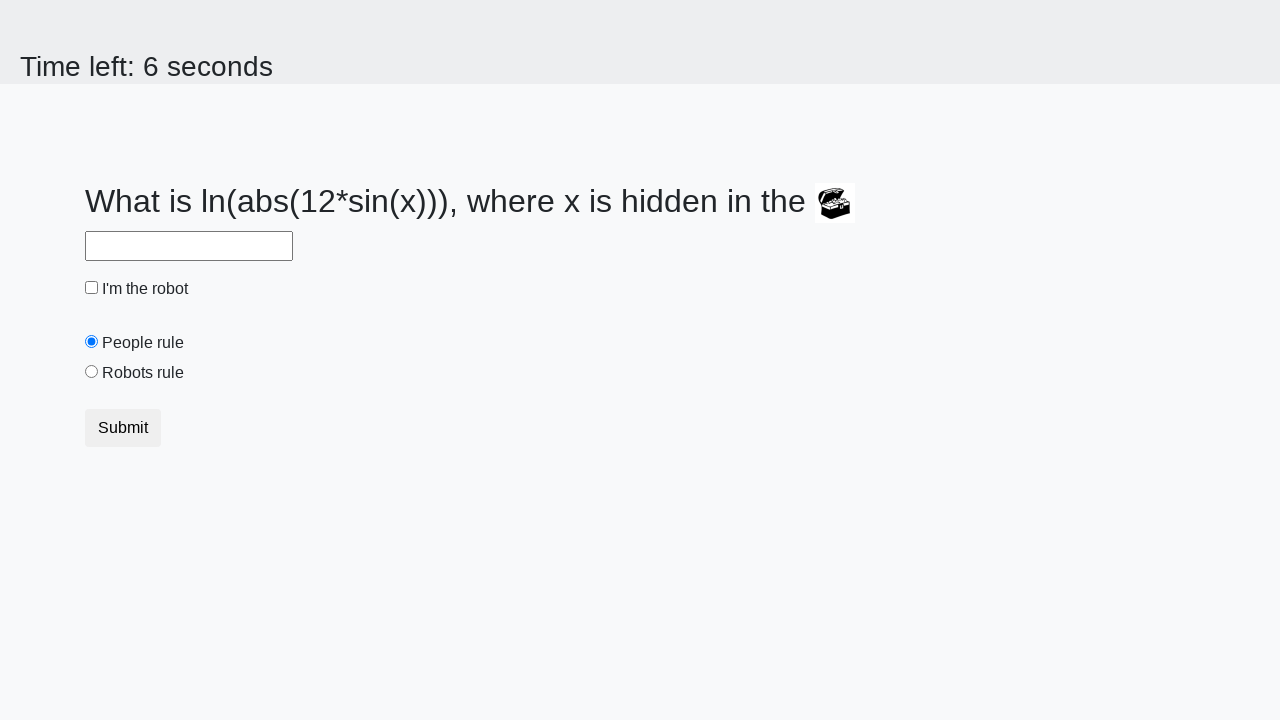

Located image element with valuex attribute
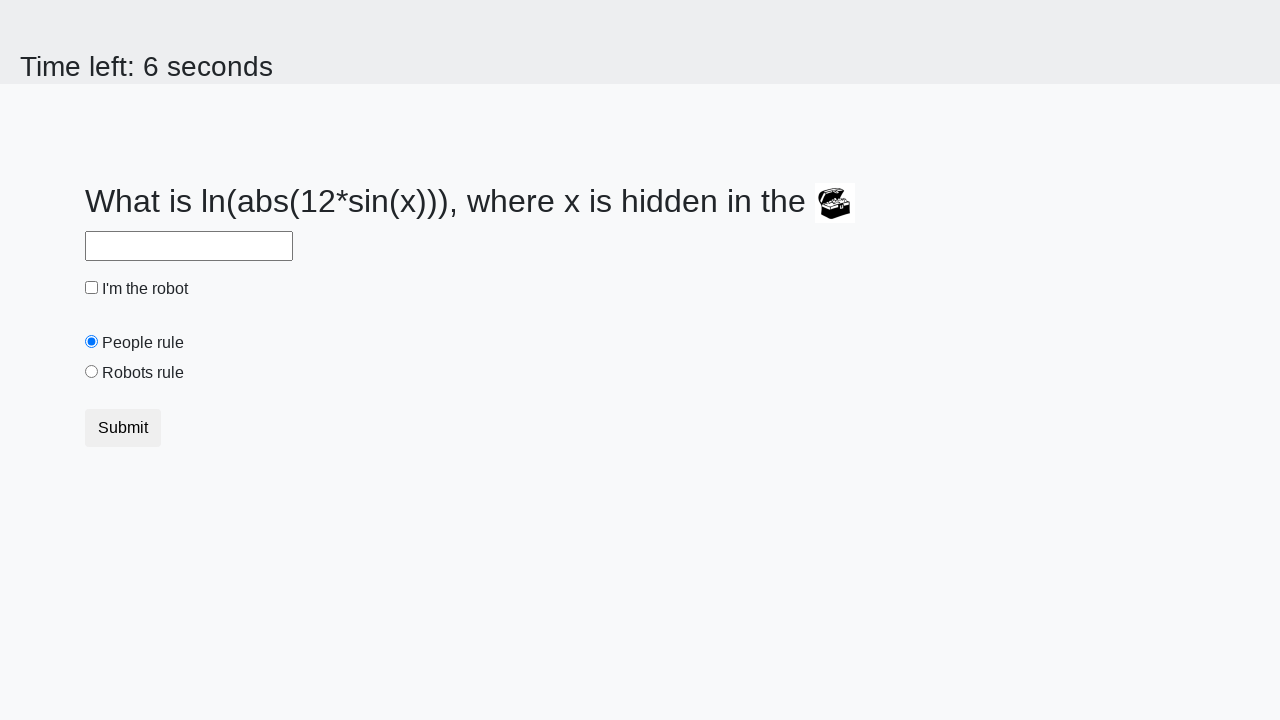

Extracted valuex attribute: 479
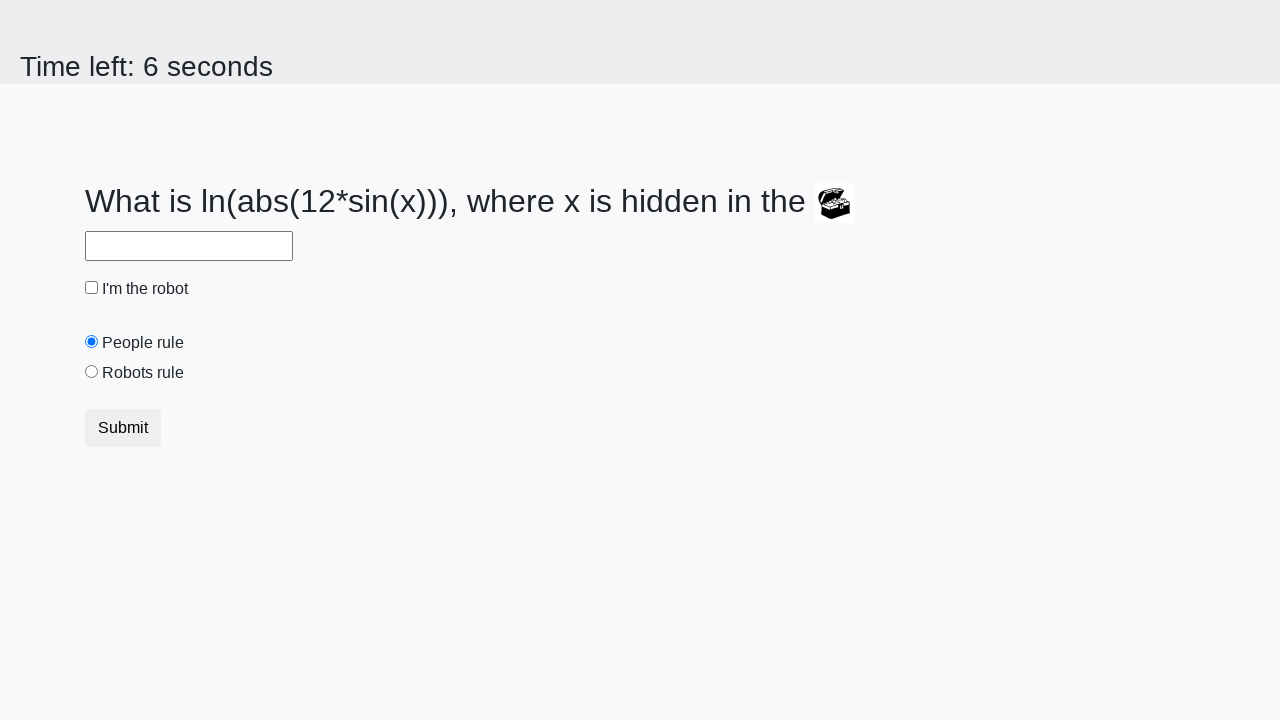

Calculated mathematical result: 2.480587117140421
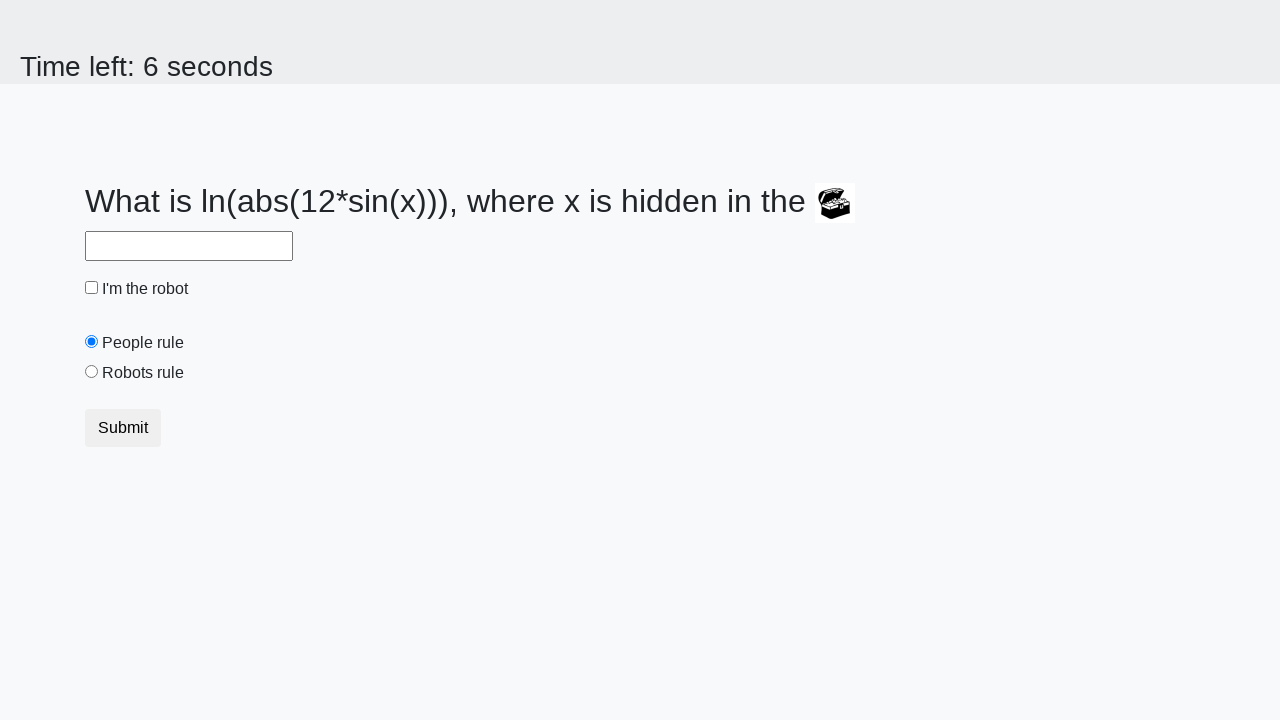

Filled answer field with calculated value: 2.480587117140421 on input#answer
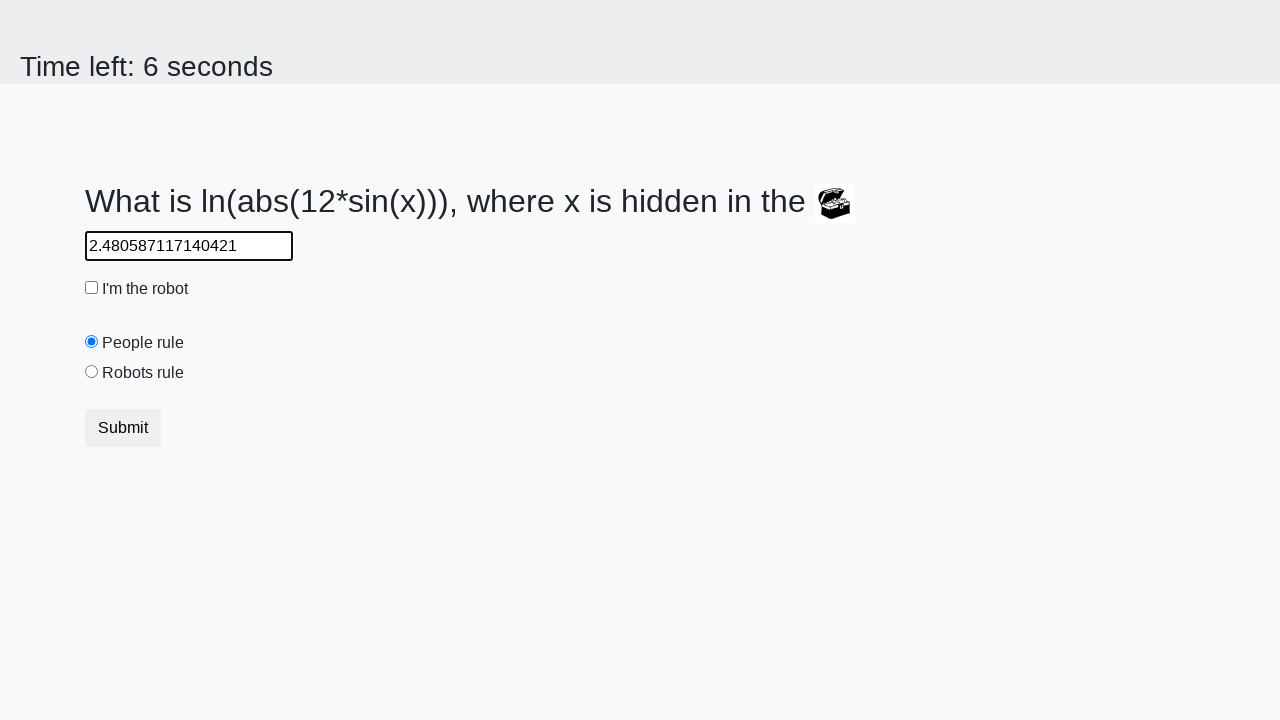

Checked the checkbox at (92, 288) on input[type="checkbox"]
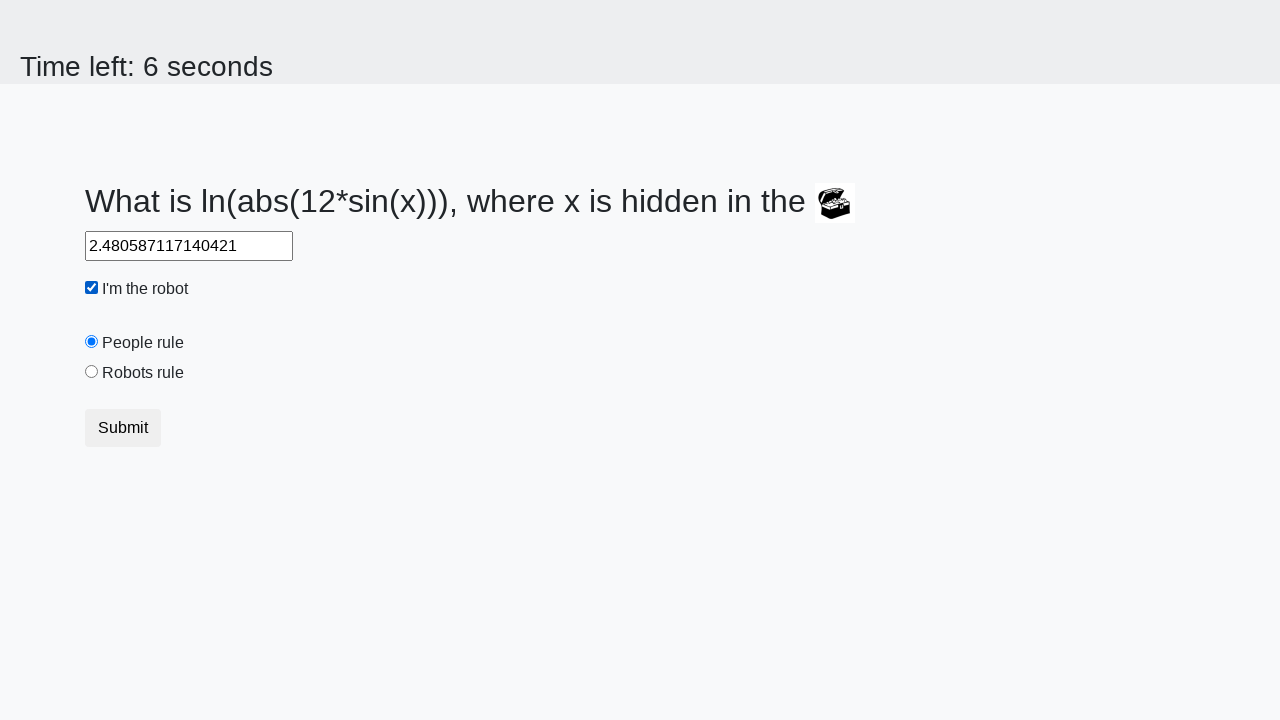

Selected 'robots' radio button at (92, 372) on input[value="robots"]
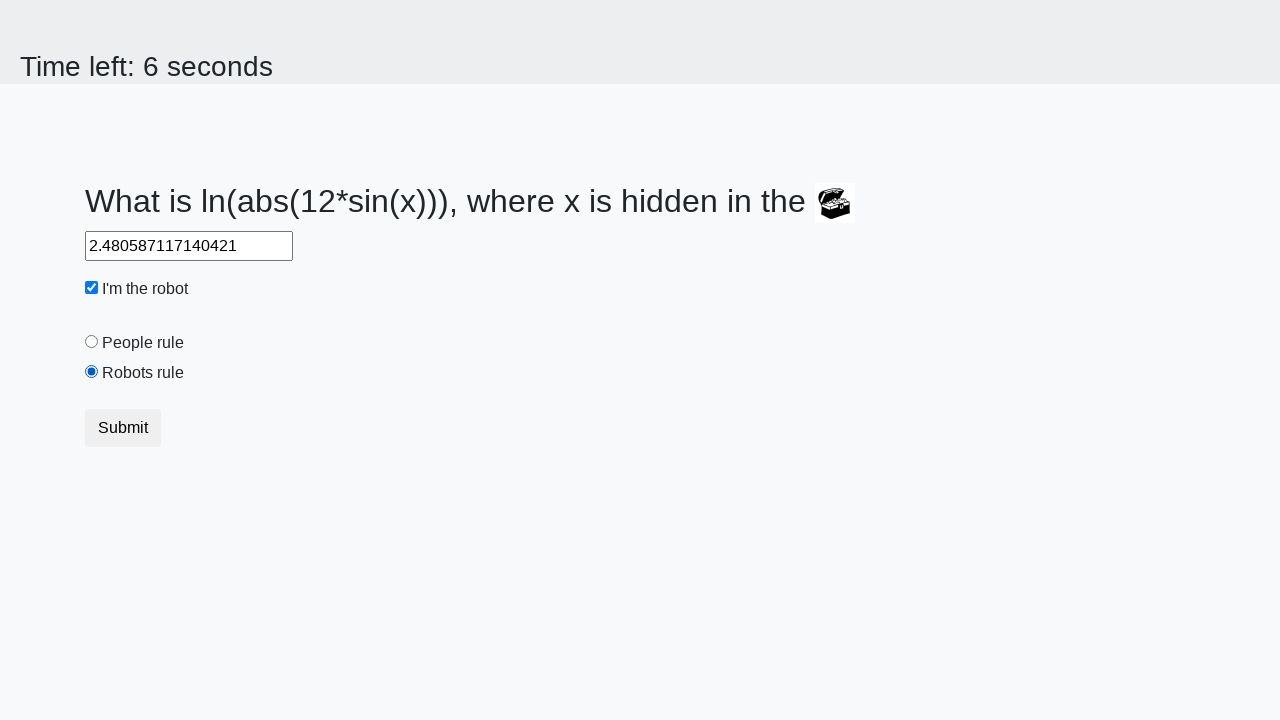

Clicked submit button at (123, 428) on button.btn
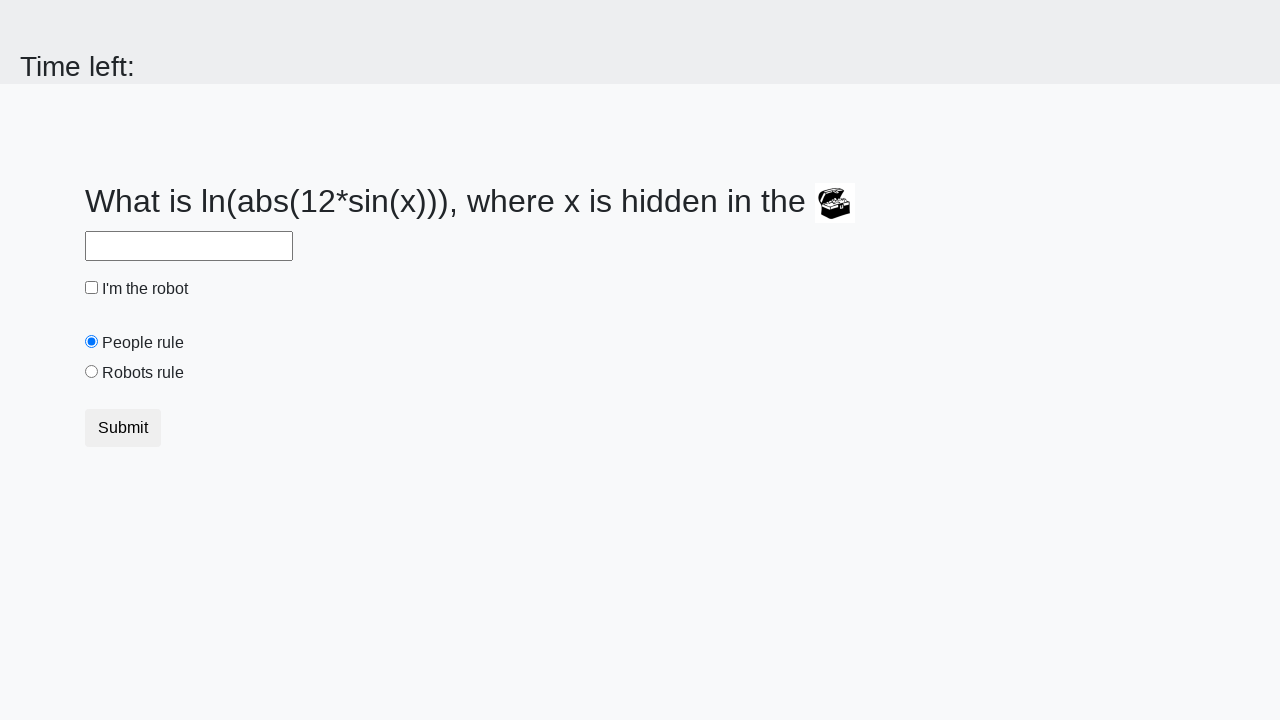

Waited 2 seconds for response
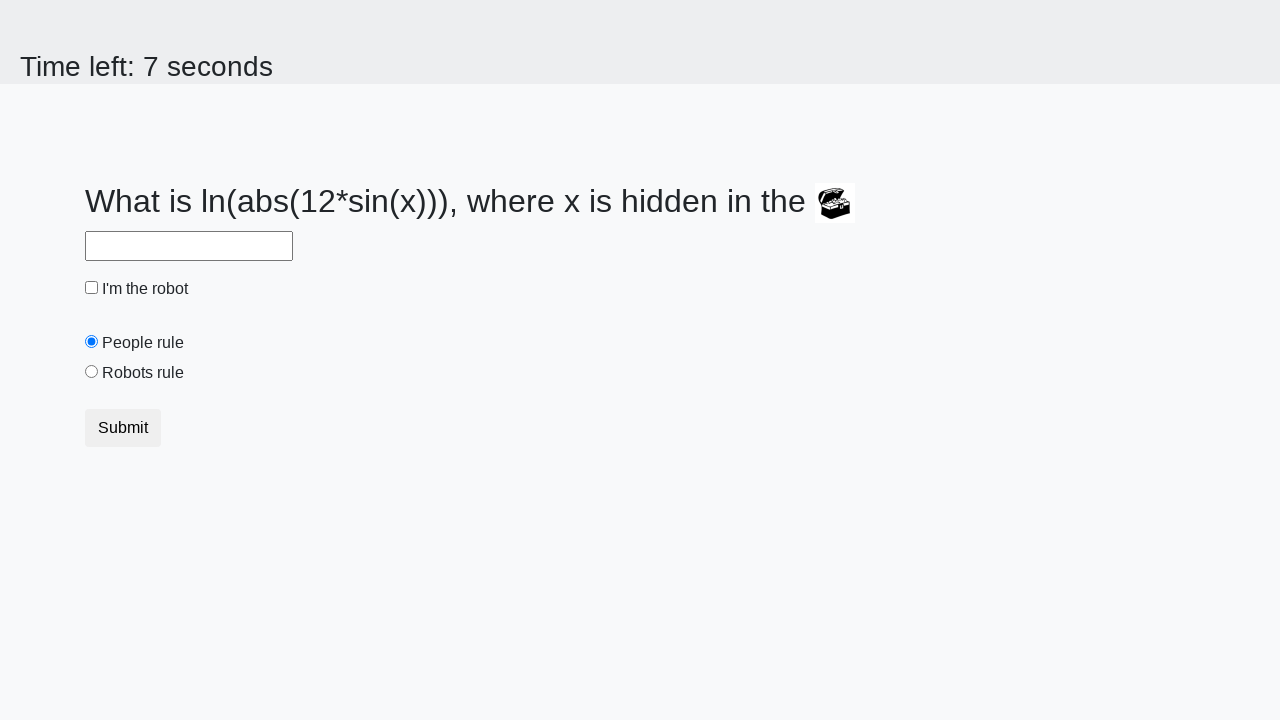

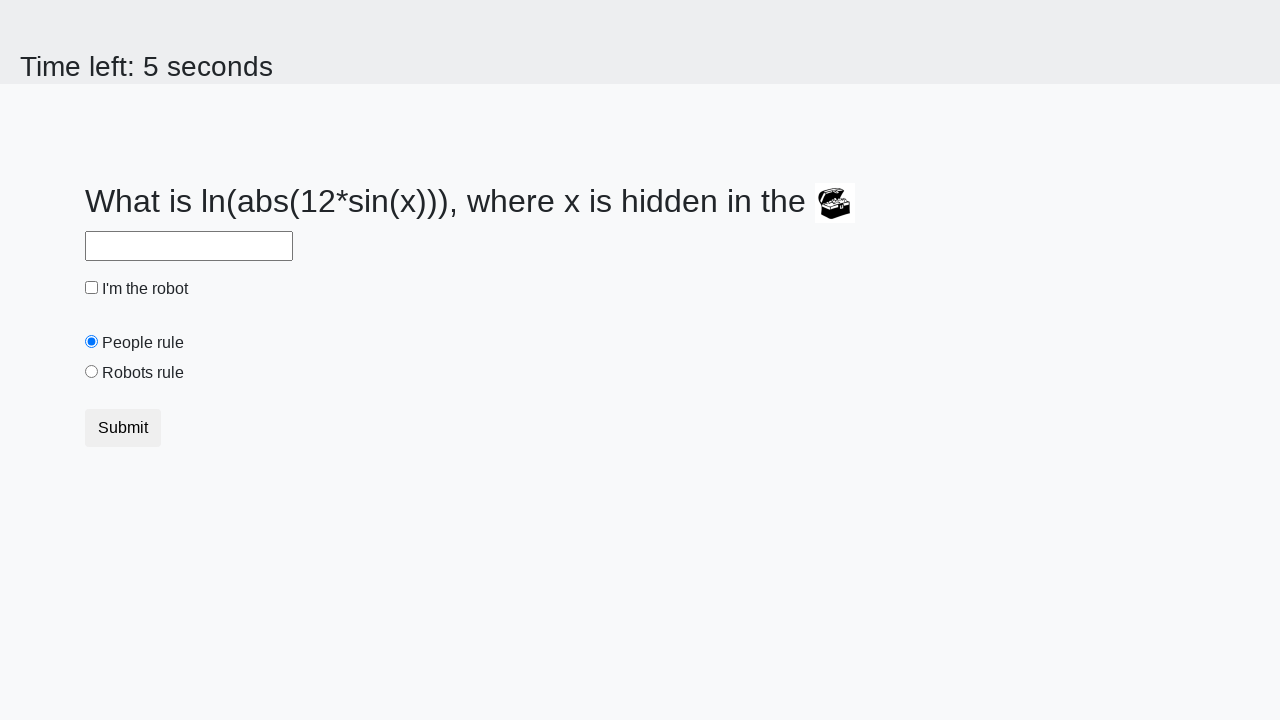